Tests that submitting a form with an invalid email format triggers browser validation or displays an error message.

Starting URL: https://cac-tat.s3.eu-central-1.amazonaws.com/index.html

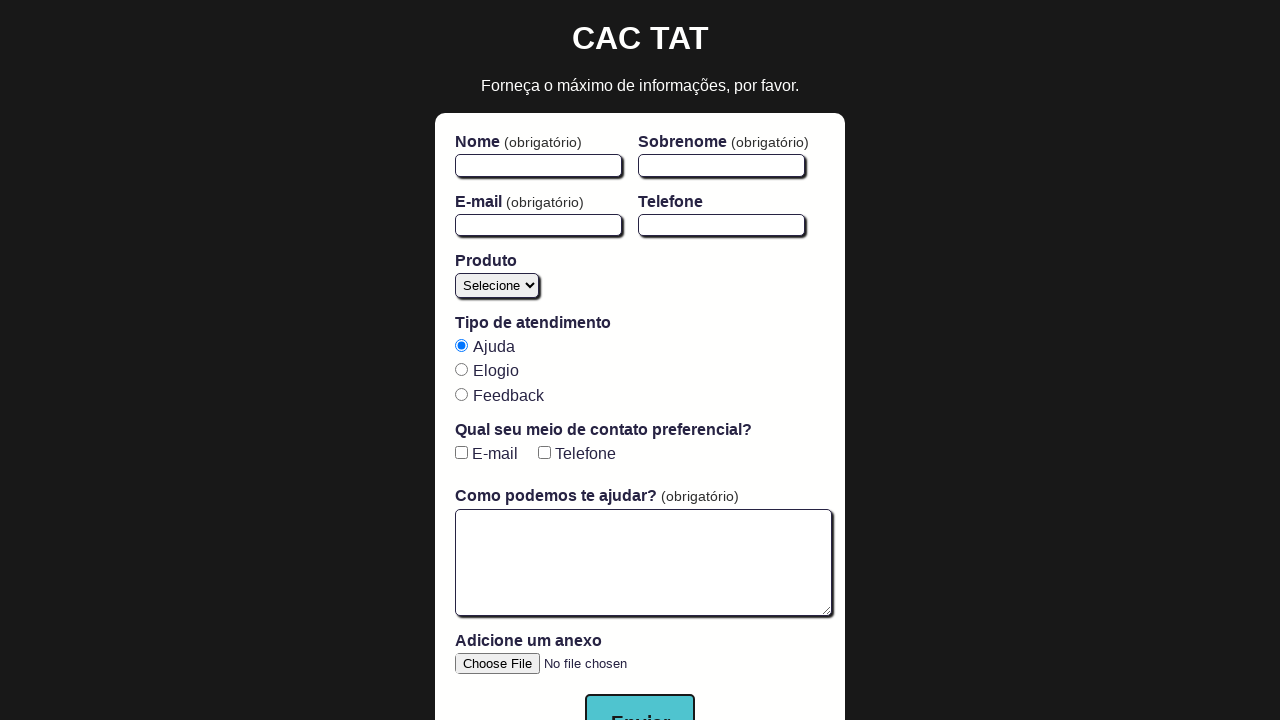

Waited for page to reach domcontentloaded state
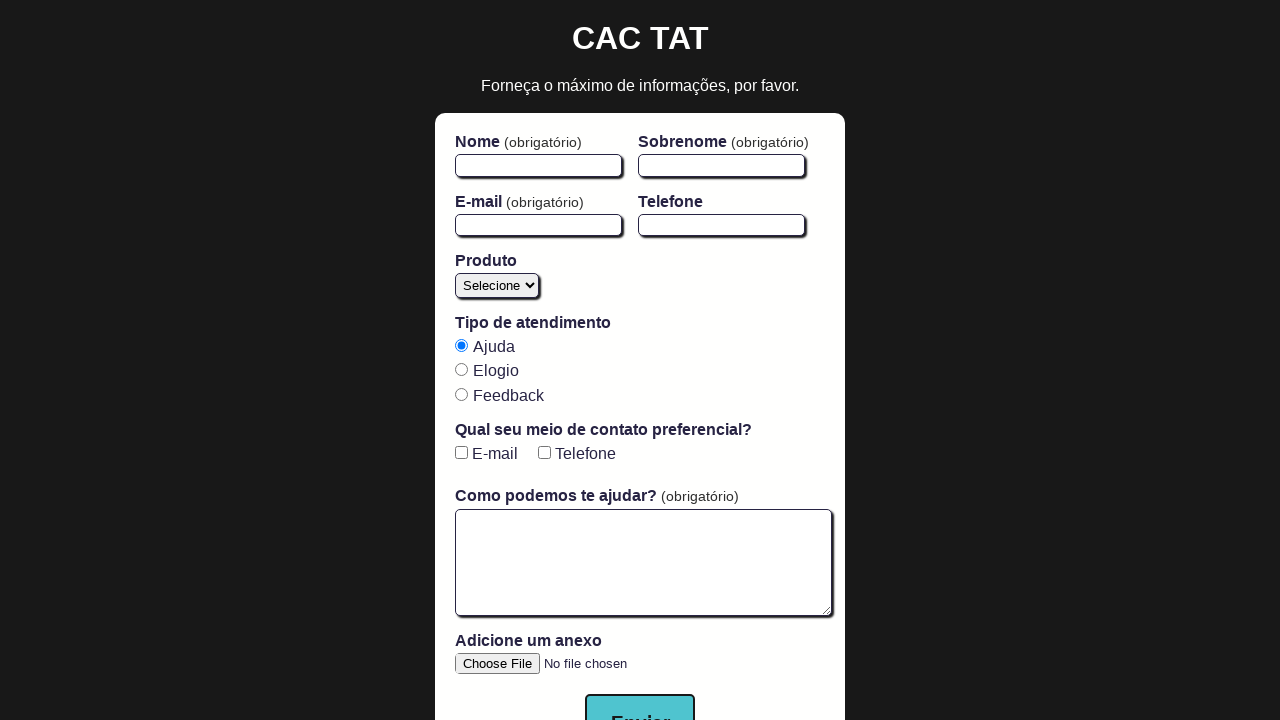

Form element loaded and visible
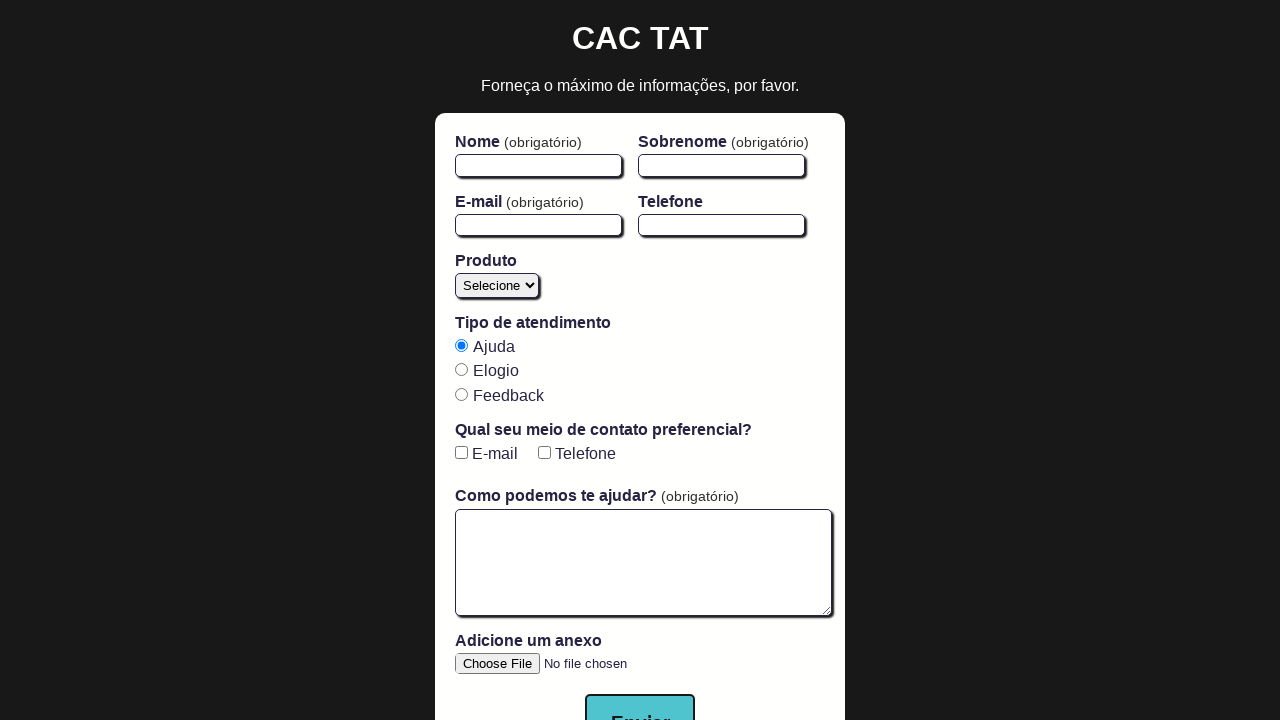

Filled first name field with 'Alice' on #firstName
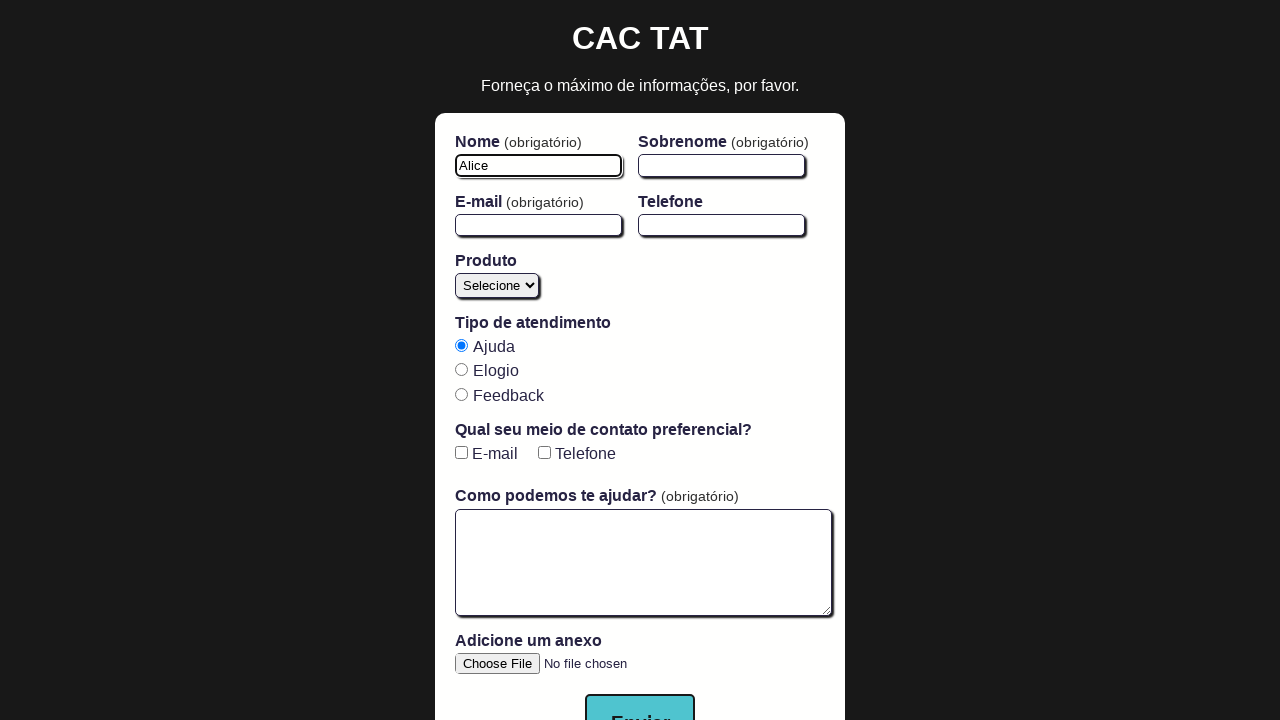

Filled last name field with 'Smith' on #lastName
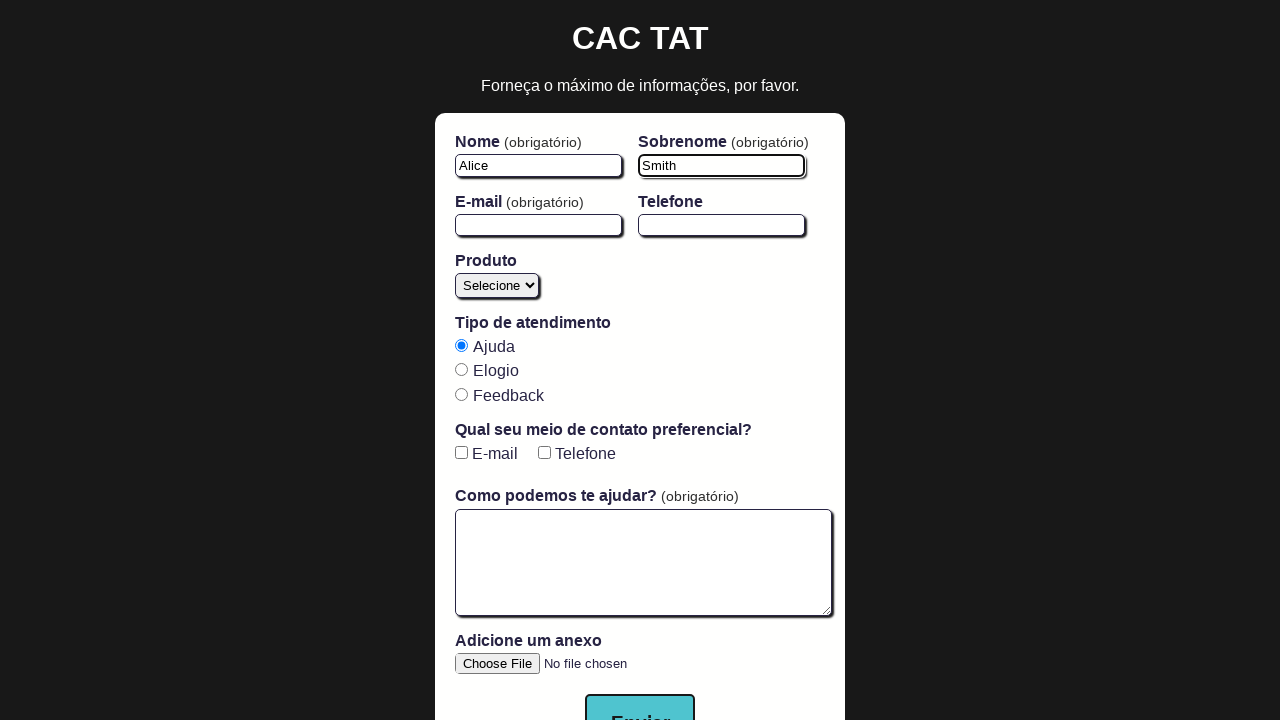

Filled email field with invalid format 'not-an-email' on #email
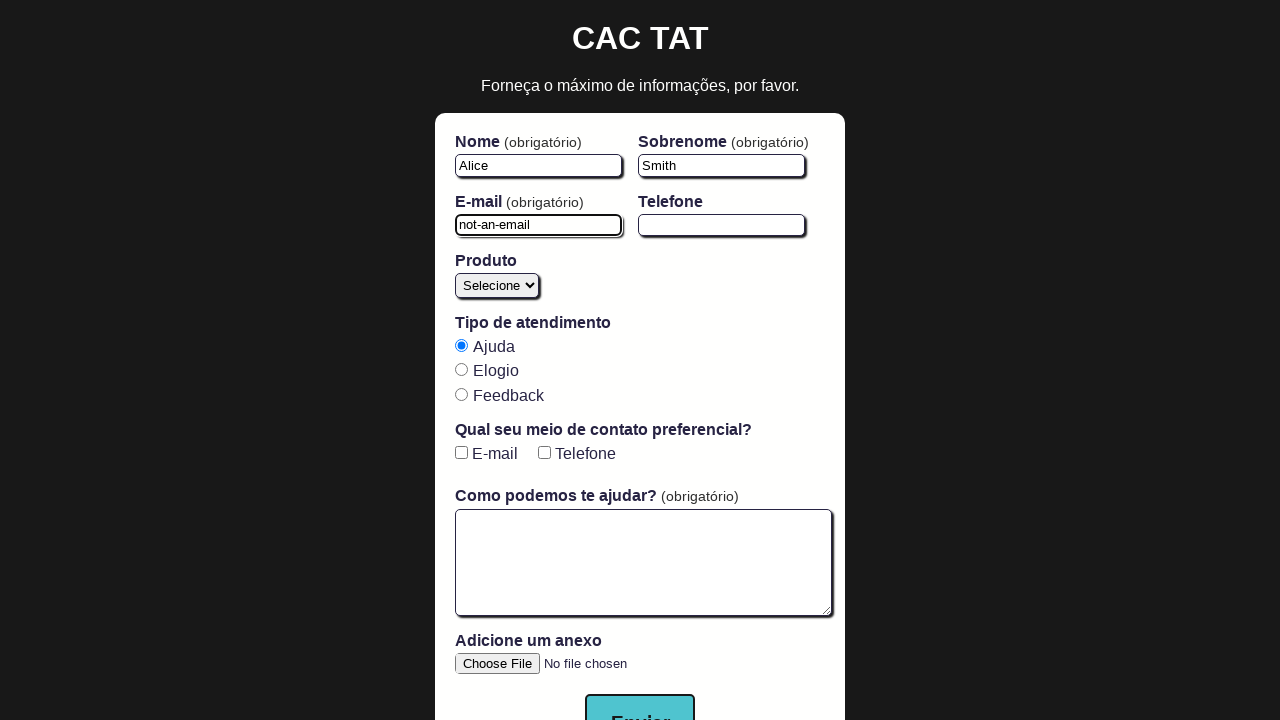

Filled message text area with 'Test message for validation' on #open-text-area
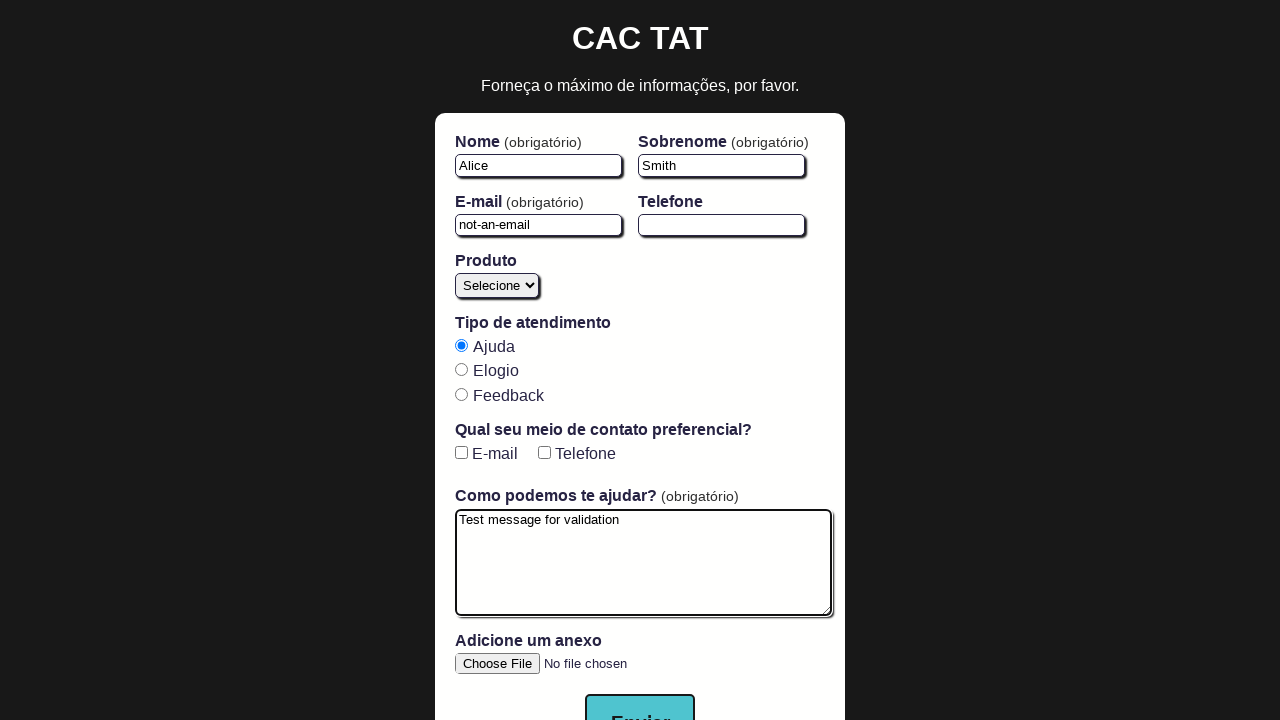

Clicked submit button to attempt form submission with invalid email at (640, 692) on button[type='submit']
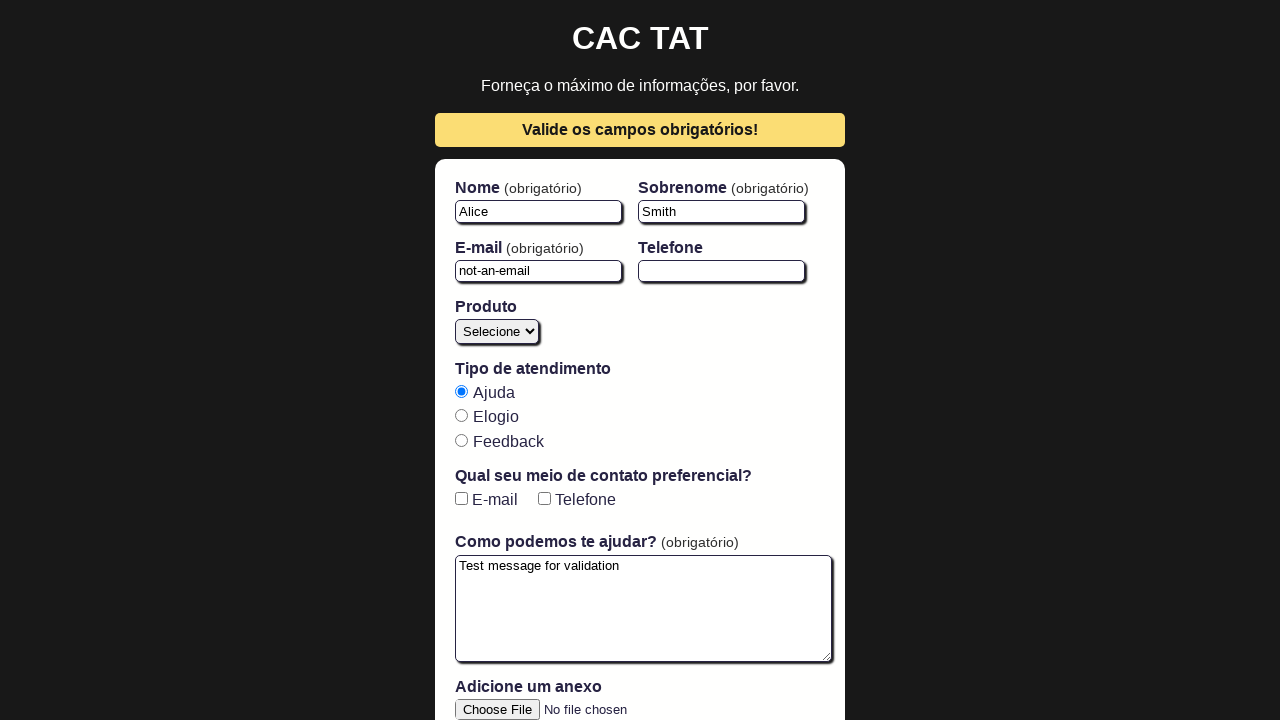

Waited 1 second to observe validation response
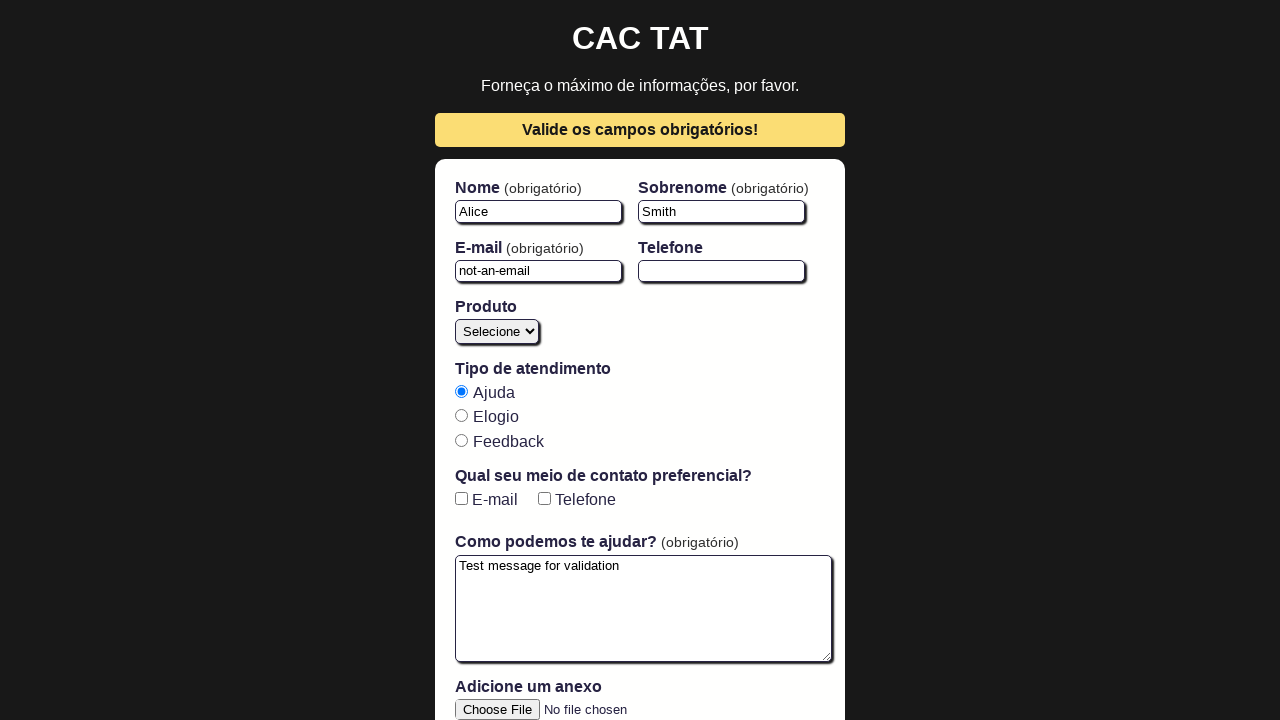

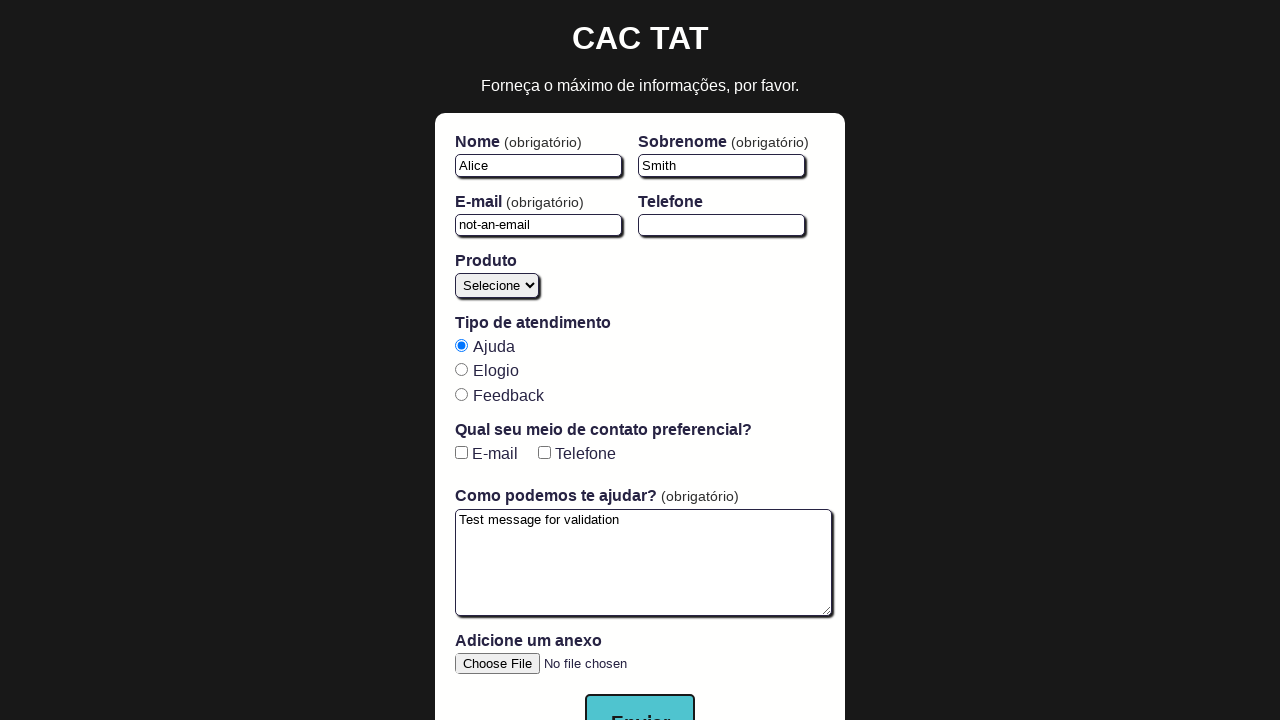